Tests that the webpage contains anchor (link) elements by finding all 'a' tags and verifying they exist on the page

Starting URL: http://www.digitalfeet.com

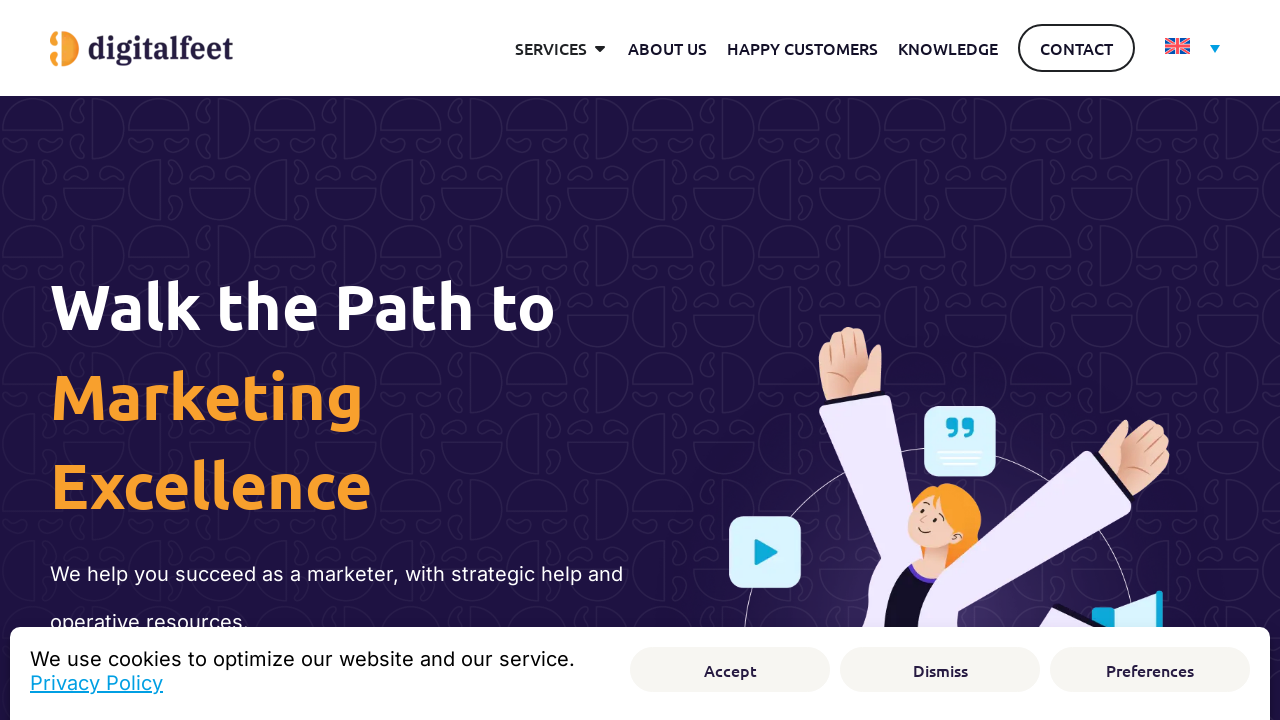

Navigated to http://www.digitalfeet.com
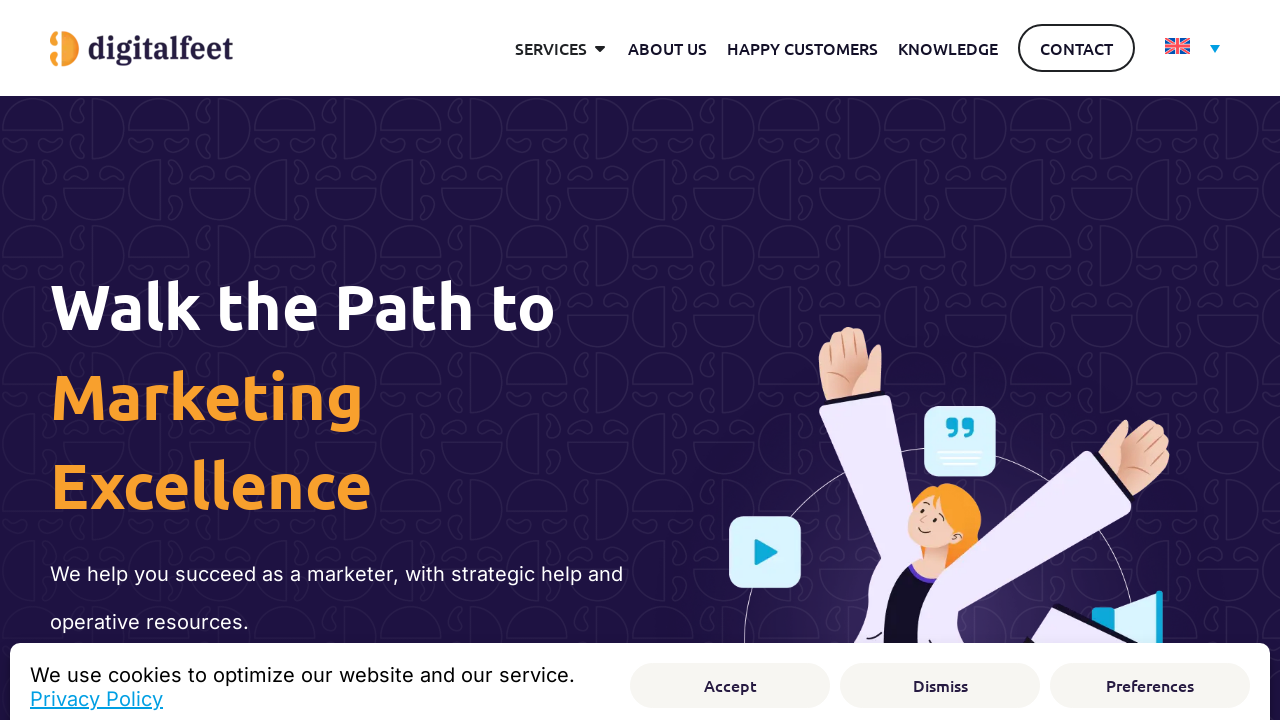

Page loaded and DOM content ready
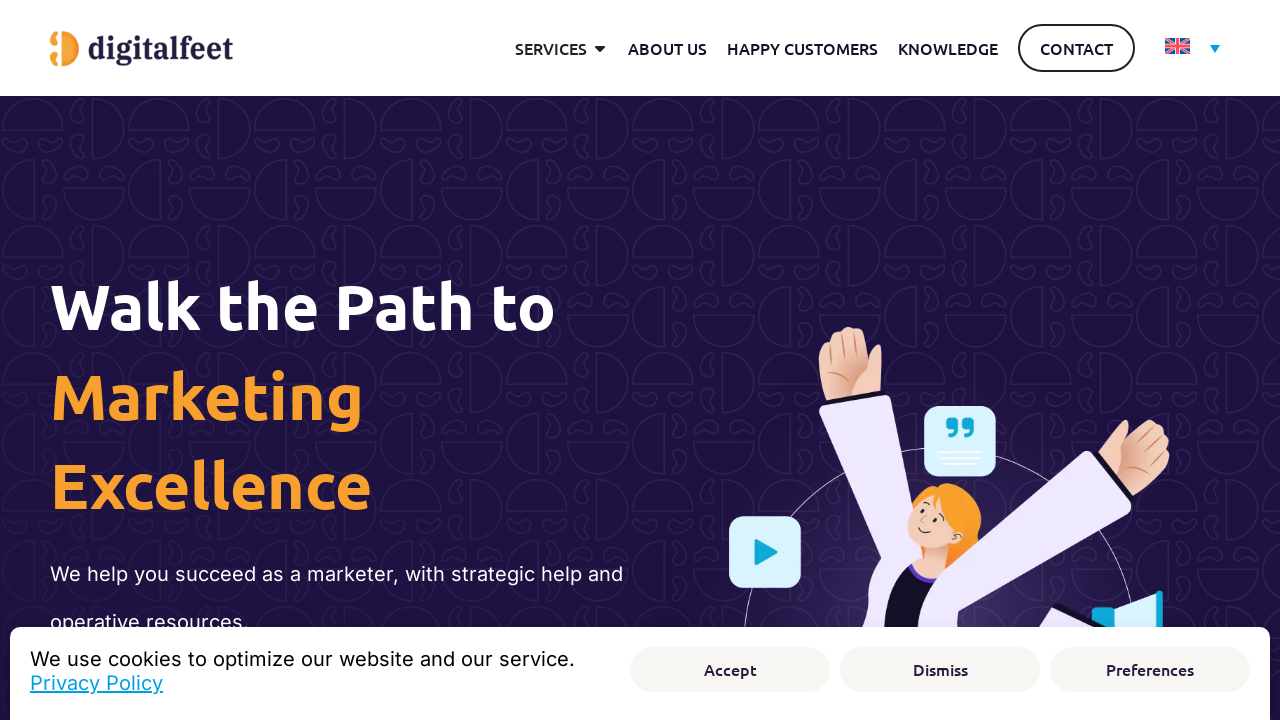

Located all anchor (link) elements on the page
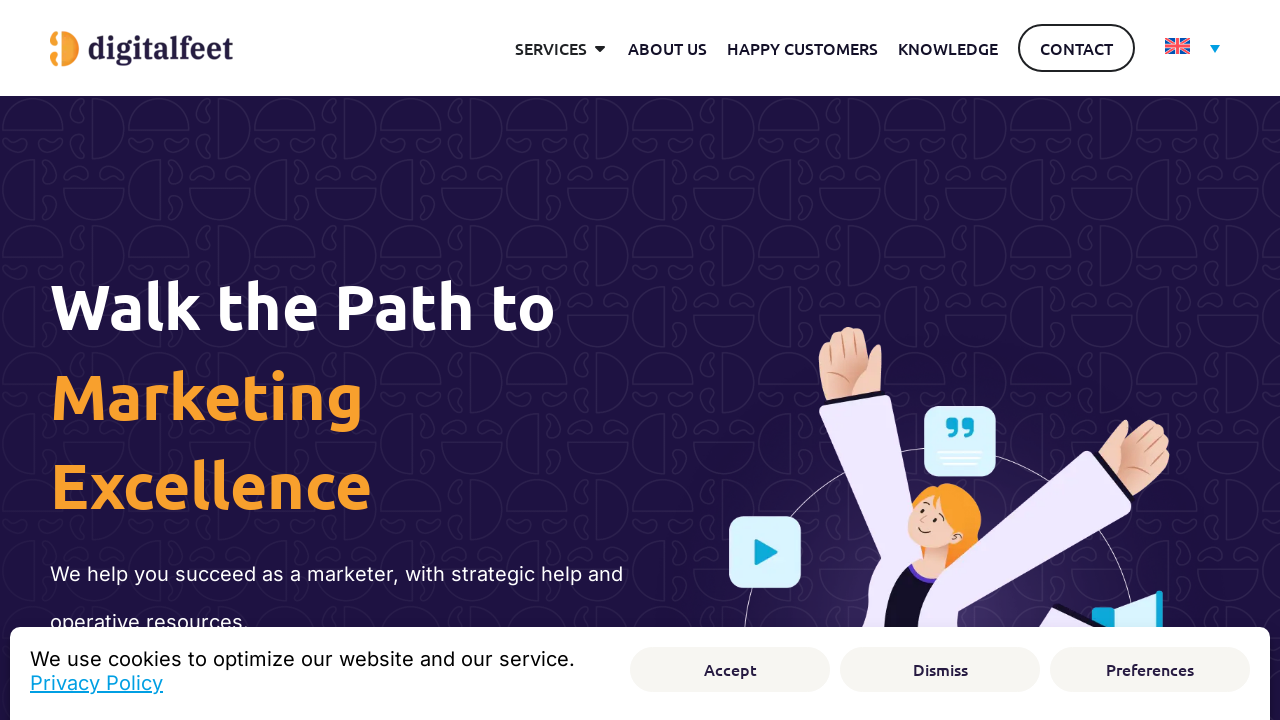

Found 164 anchor elements on the page
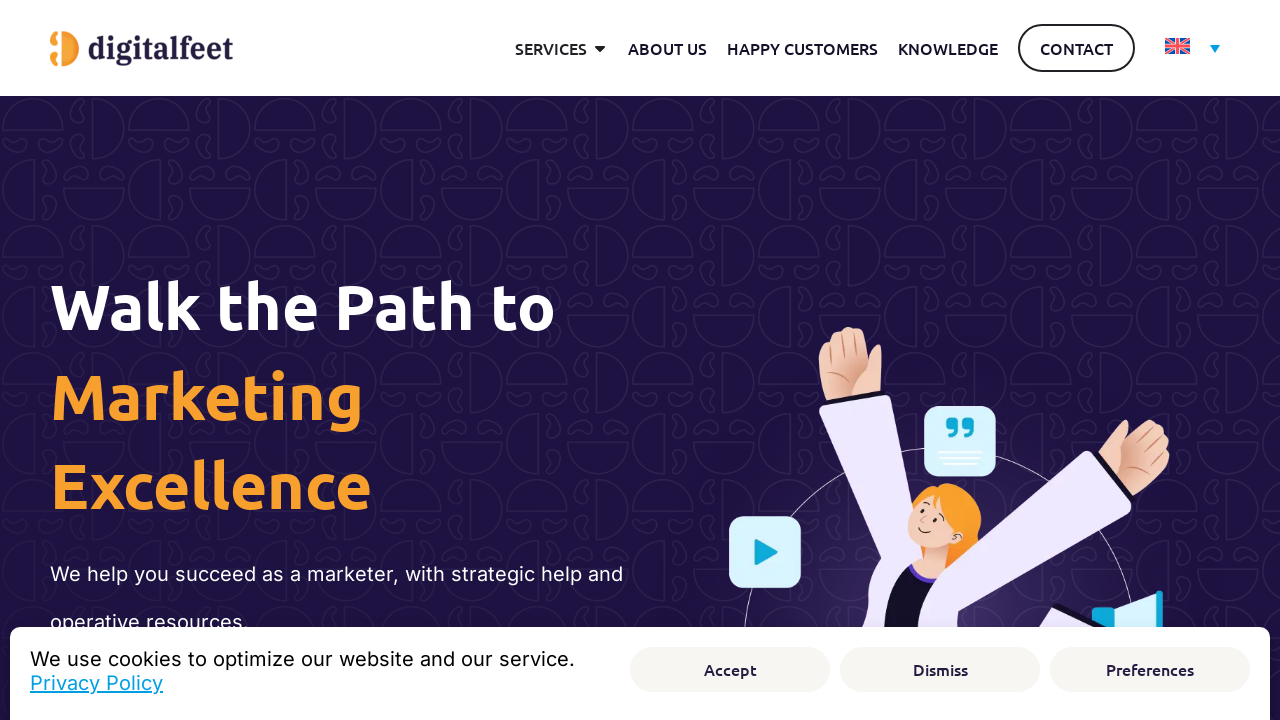

Verified that anchor elements exist on the page
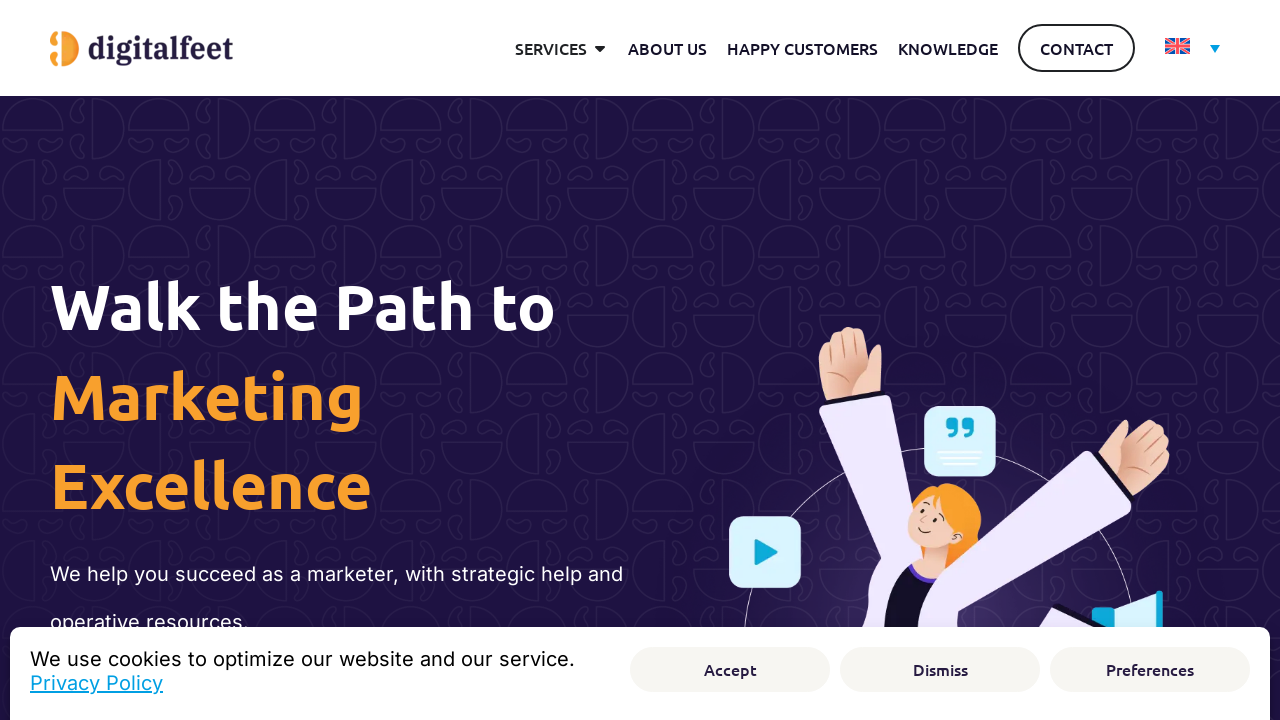

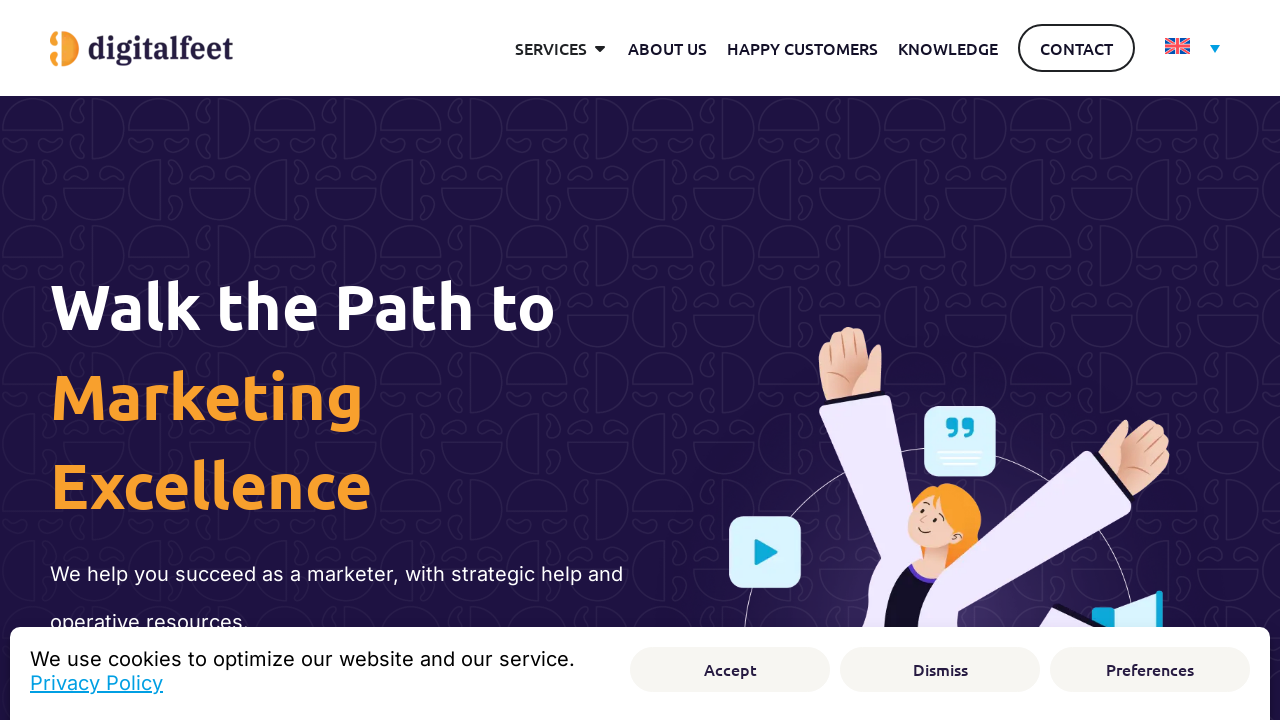